Tests text input functionality by entering a new button name and clicking the button to update its text

Starting URL: http://www.uitestingplayground.com/textinput

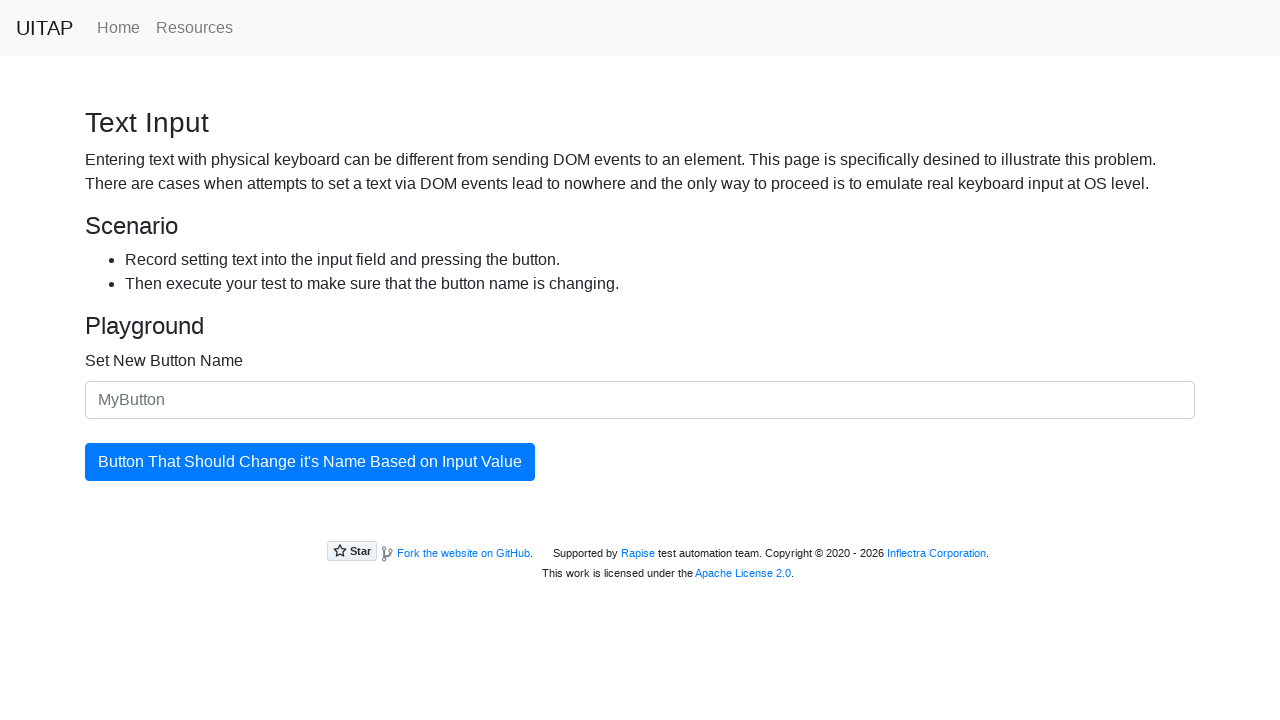

Entered 'Changed Button Name' in the text input field on #newButtonName
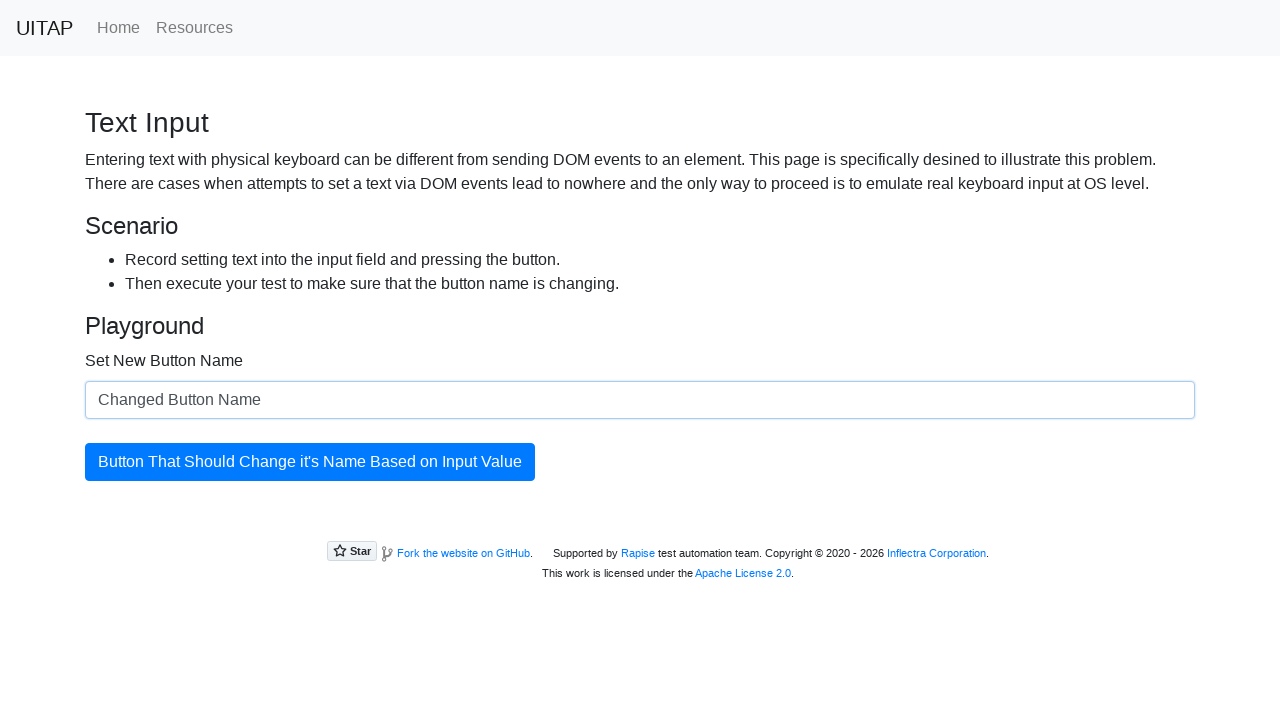

Clicked the updating button to apply the new button name at (310, 462) on #updatingButton
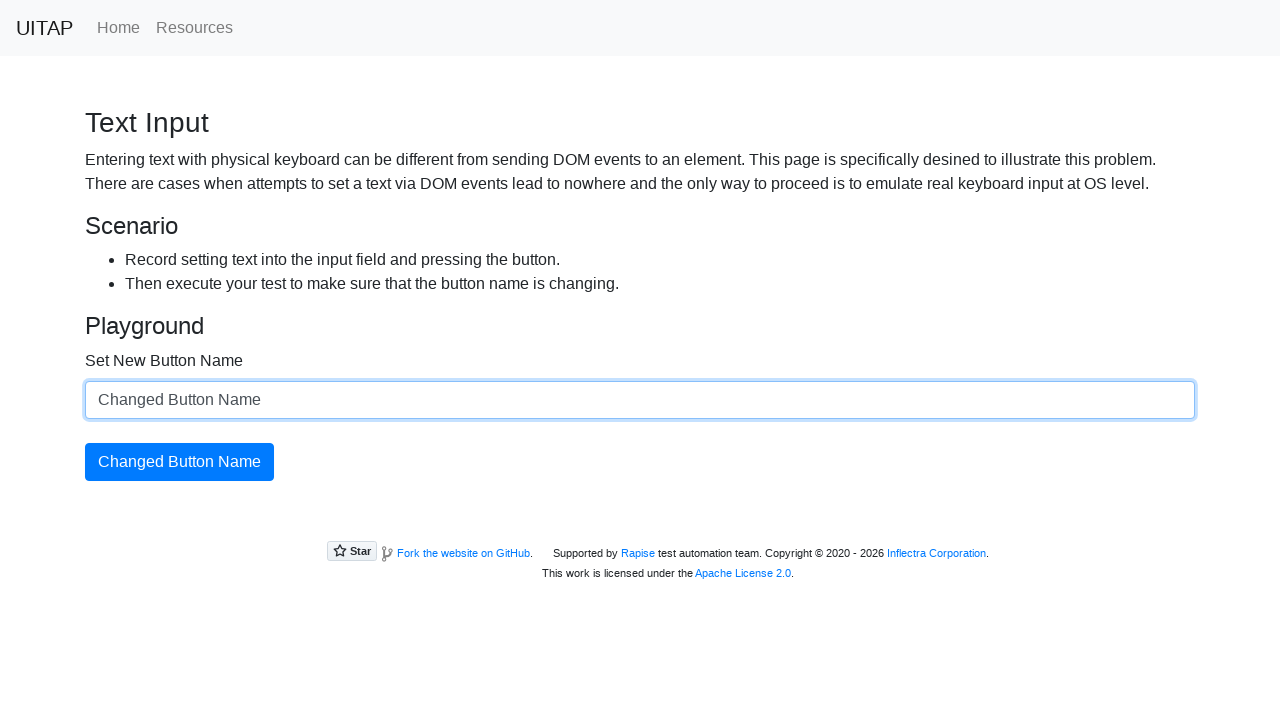

Waited 500ms for button text to update
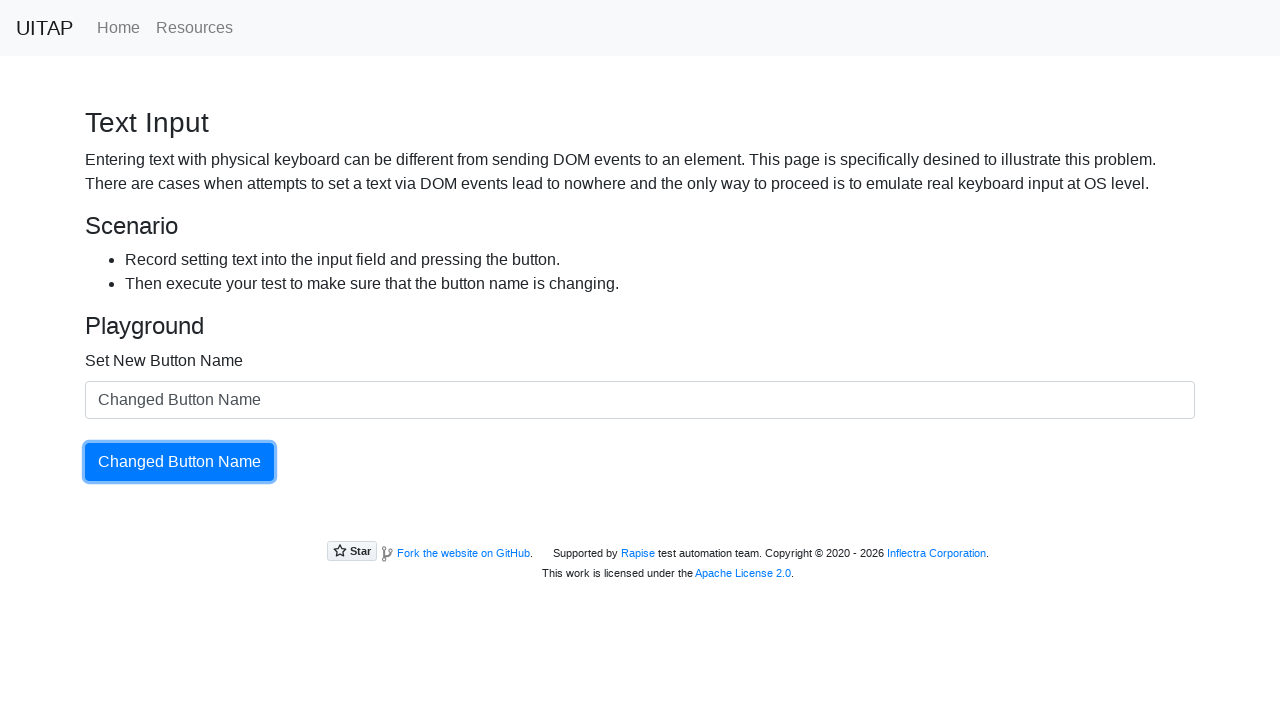

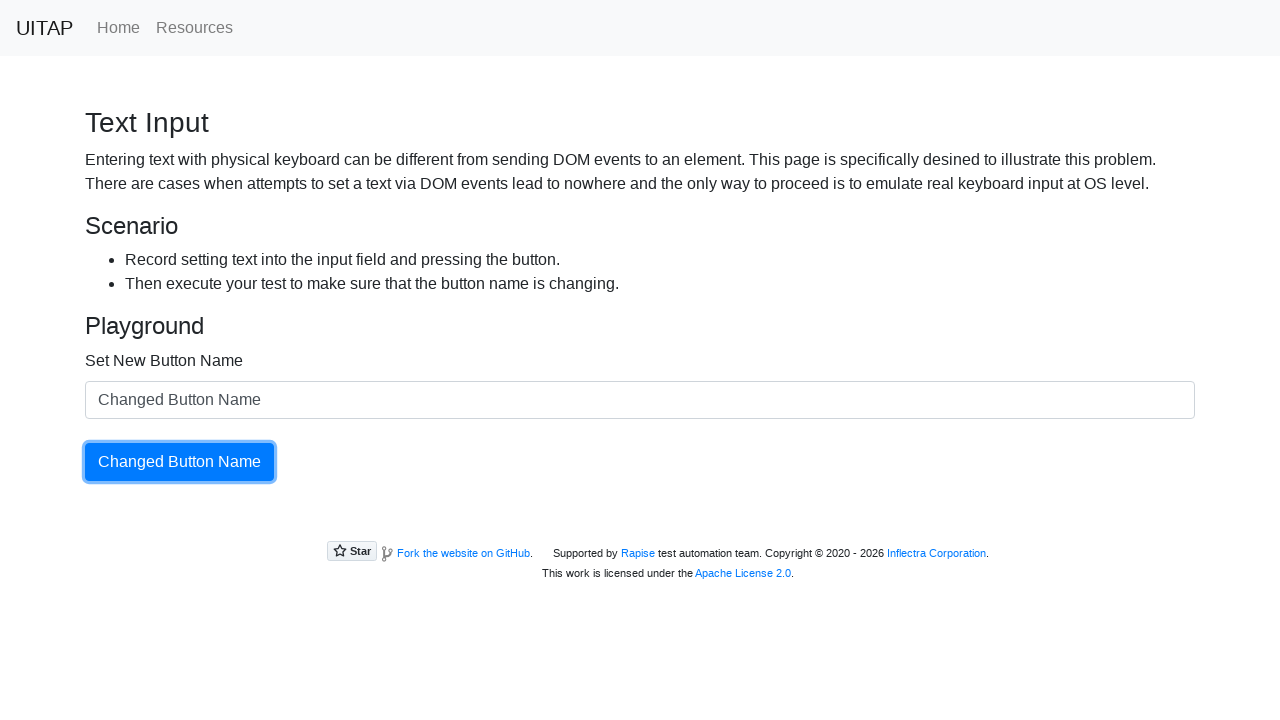